Tests navigation through the folk instruments website by clicking through multiple instrument categories to reach a specific instrument "bow for mazanki"

Starting URL: http://ludowe.instrumenty.edu.pl/en

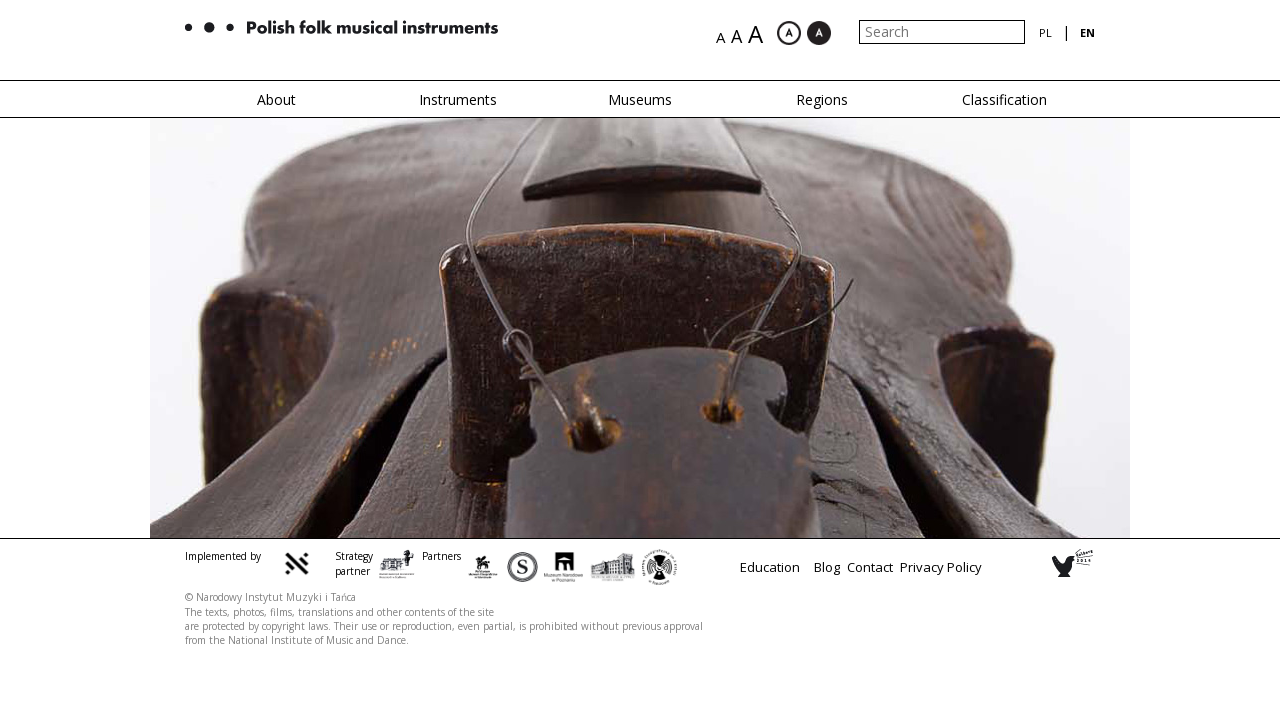

Clicked on instruments navigation link at (458, 100) on xpath=/html/body/div[2]/div[2]/div/div/div/ul/li[2]/a
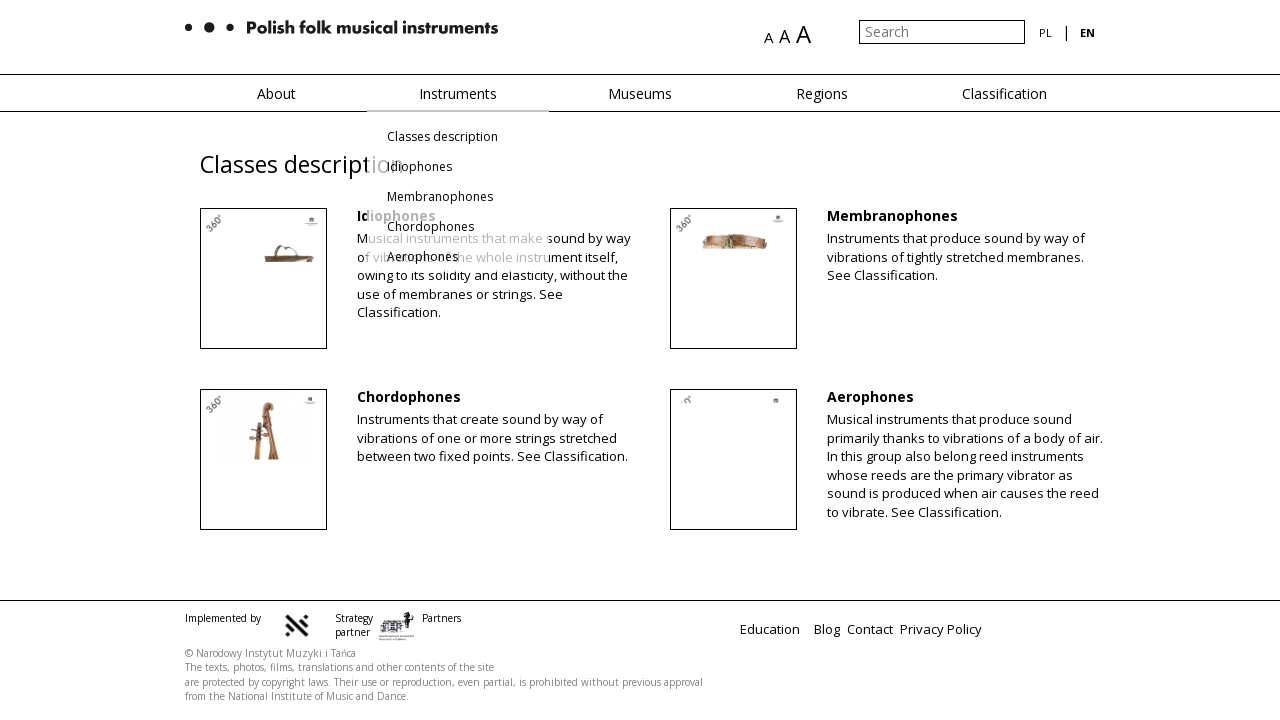

Clicked on folk instrument category at (498, 402) on xpath=/html/body/div[2]/div[4]/div/div/div/div/div[2]/div/div[2]/div[1]/div/div[
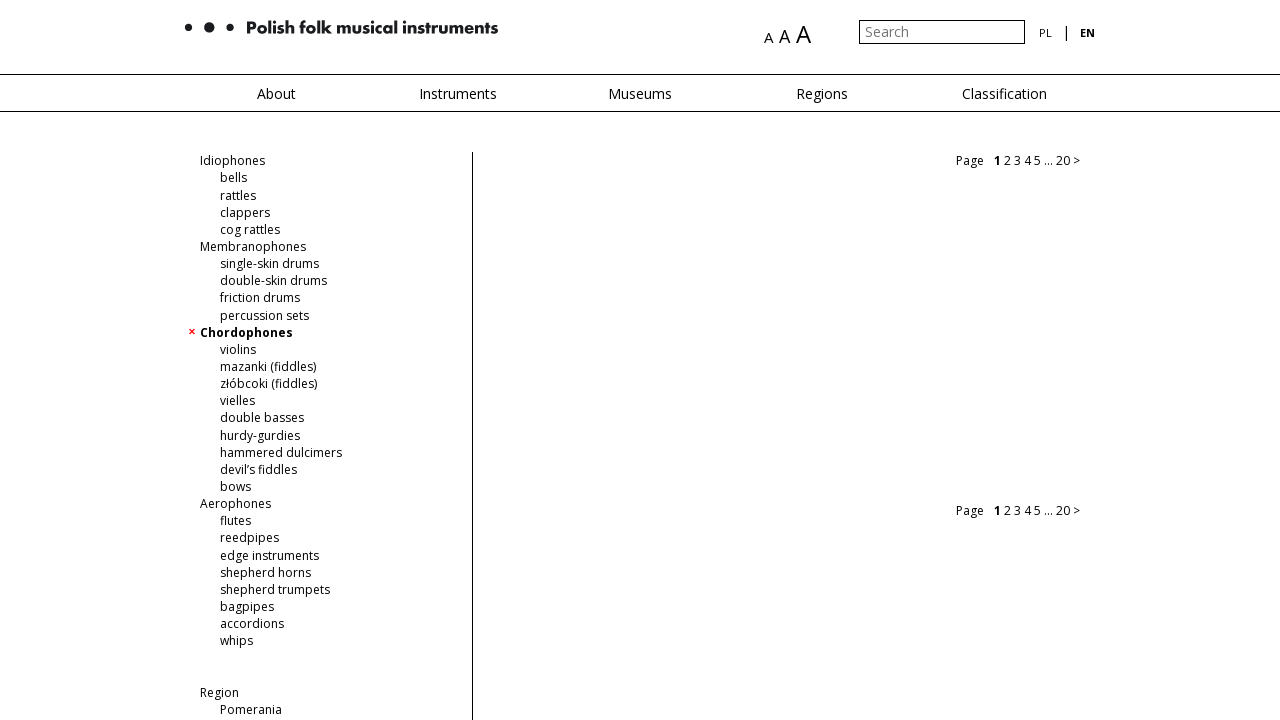

Clicked on bow for mazanki instrument image at (785, 222) on xpath=/html/body/div[2]/div[4]/div/div/div/div/div[2]/div[3]/a[2]/div/img
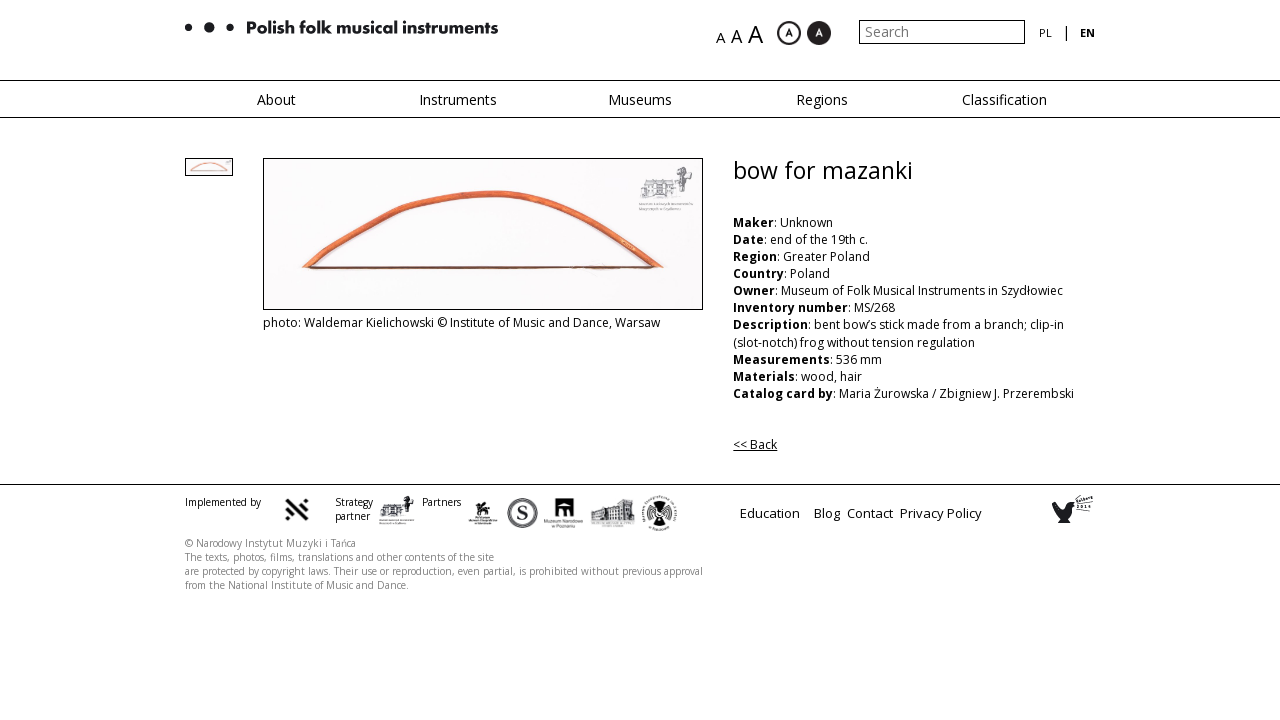

Instrument title loaded on page
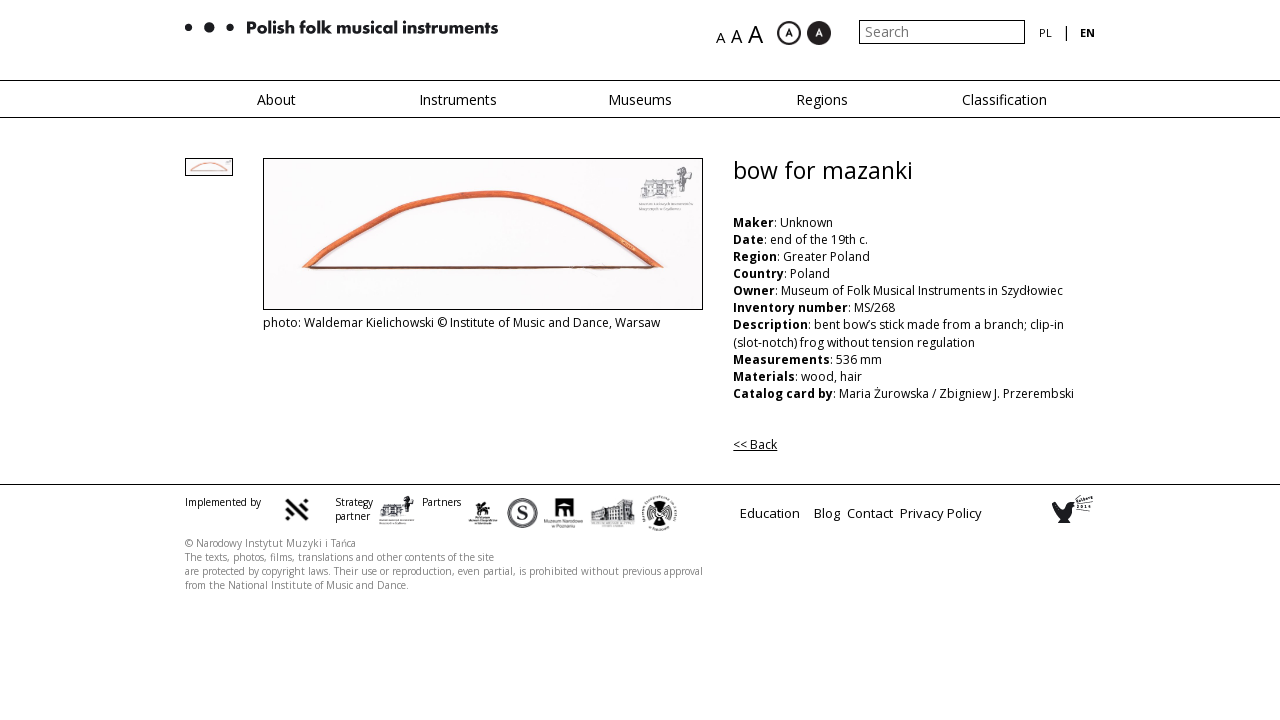

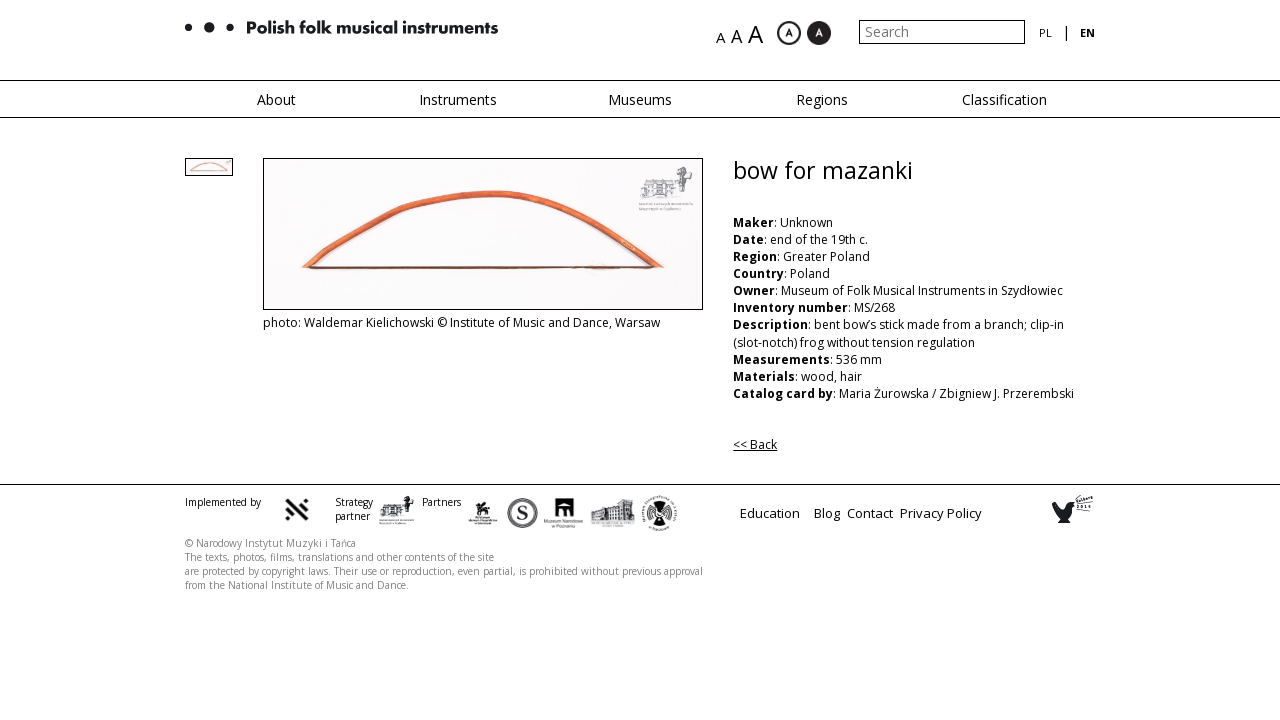